Tests scrolling functionality by navigating to an automation practice page and scrolling until a specific element (mouse hover button) becomes visible in the viewport.

Starting URL: https://rahulshettyacademy.com/AutomationPractice/

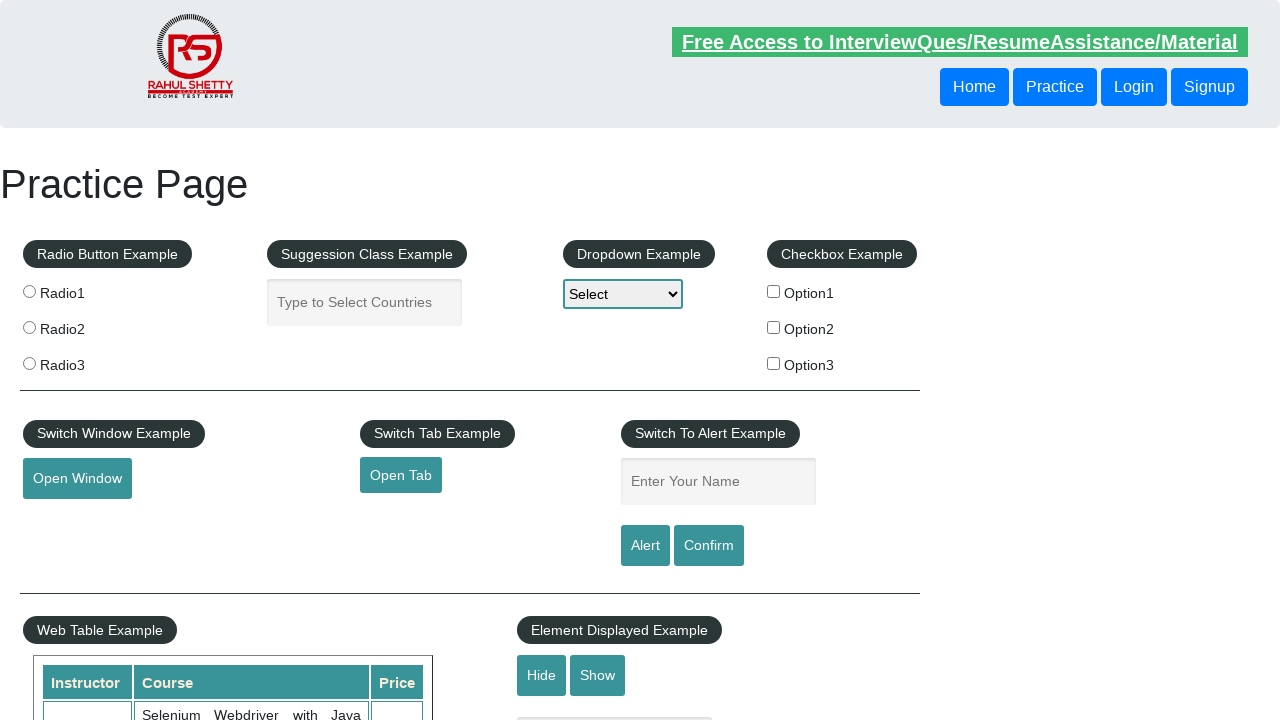

Waited 2 seconds for page to load
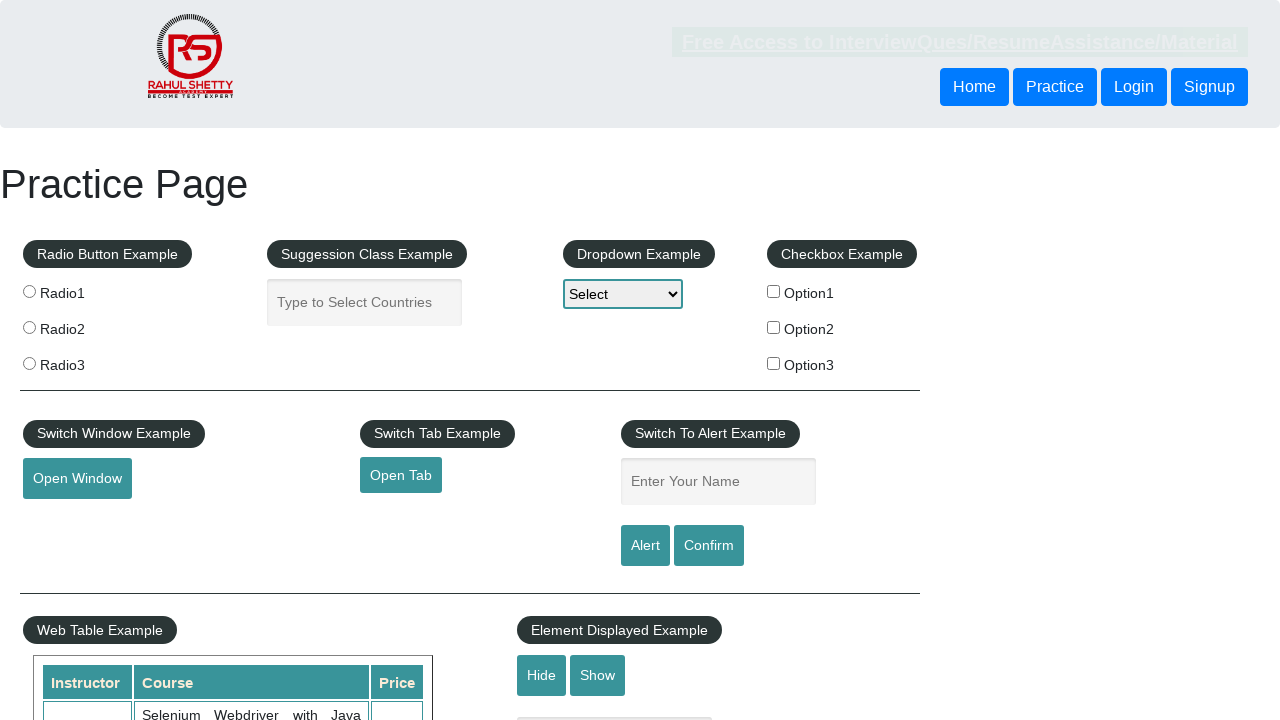

Located mouse hover button element by ID
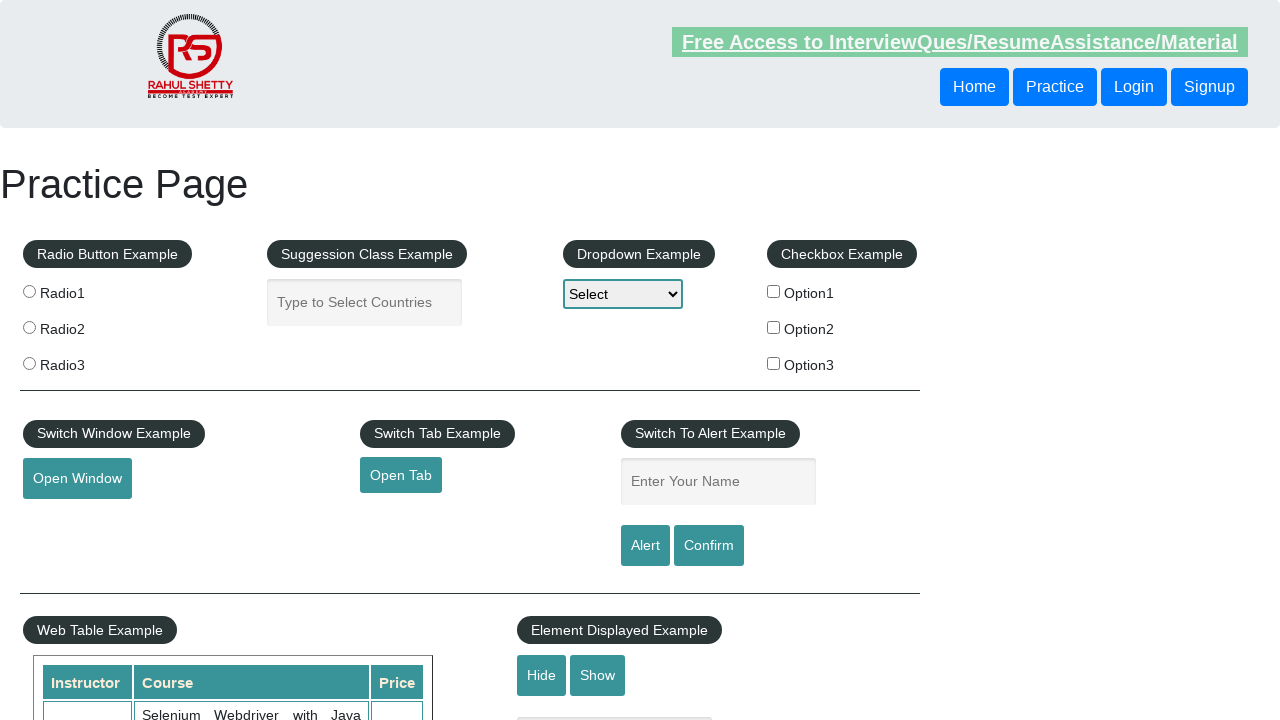

Scrolled mouse hover button into view
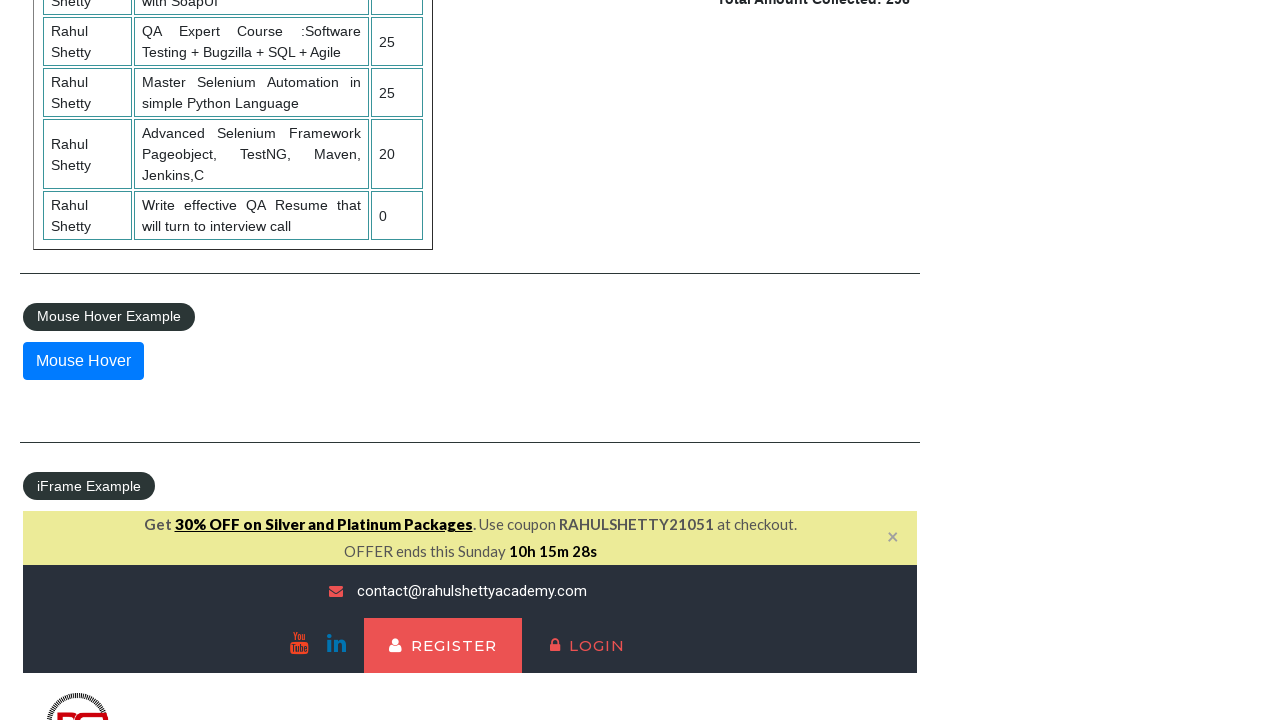

Confirmed mouse hover button is visible in viewport
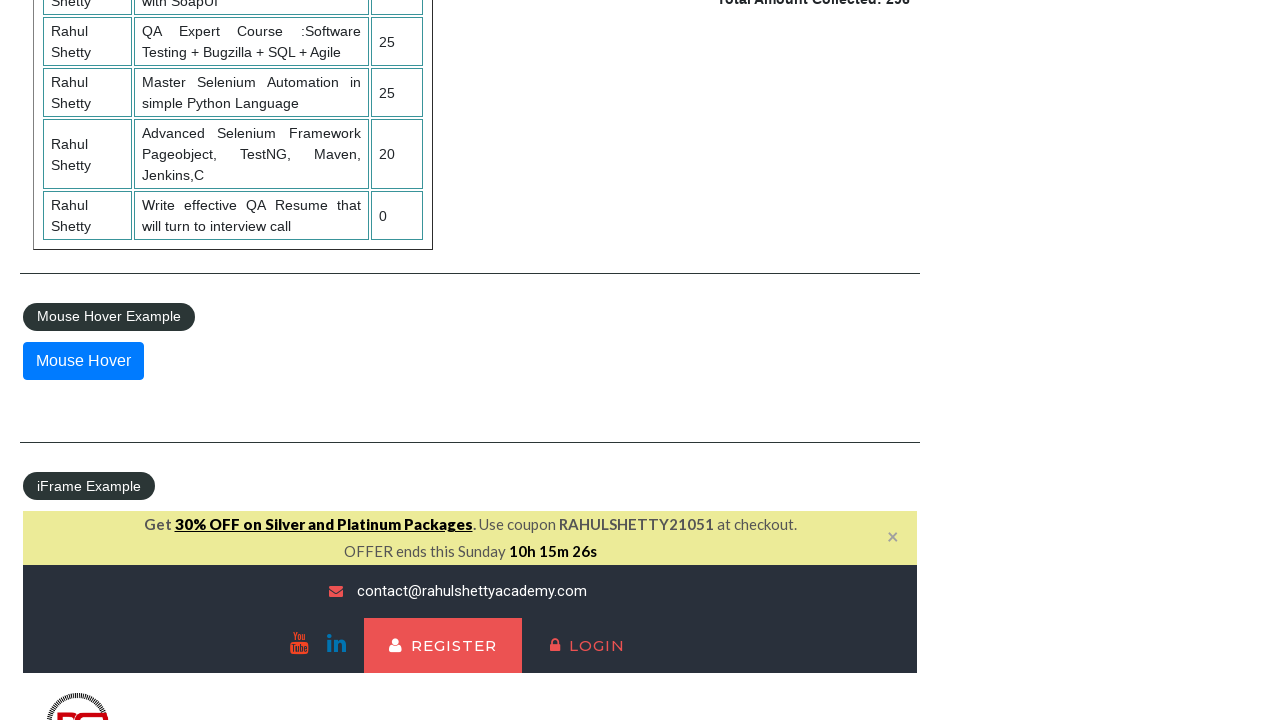

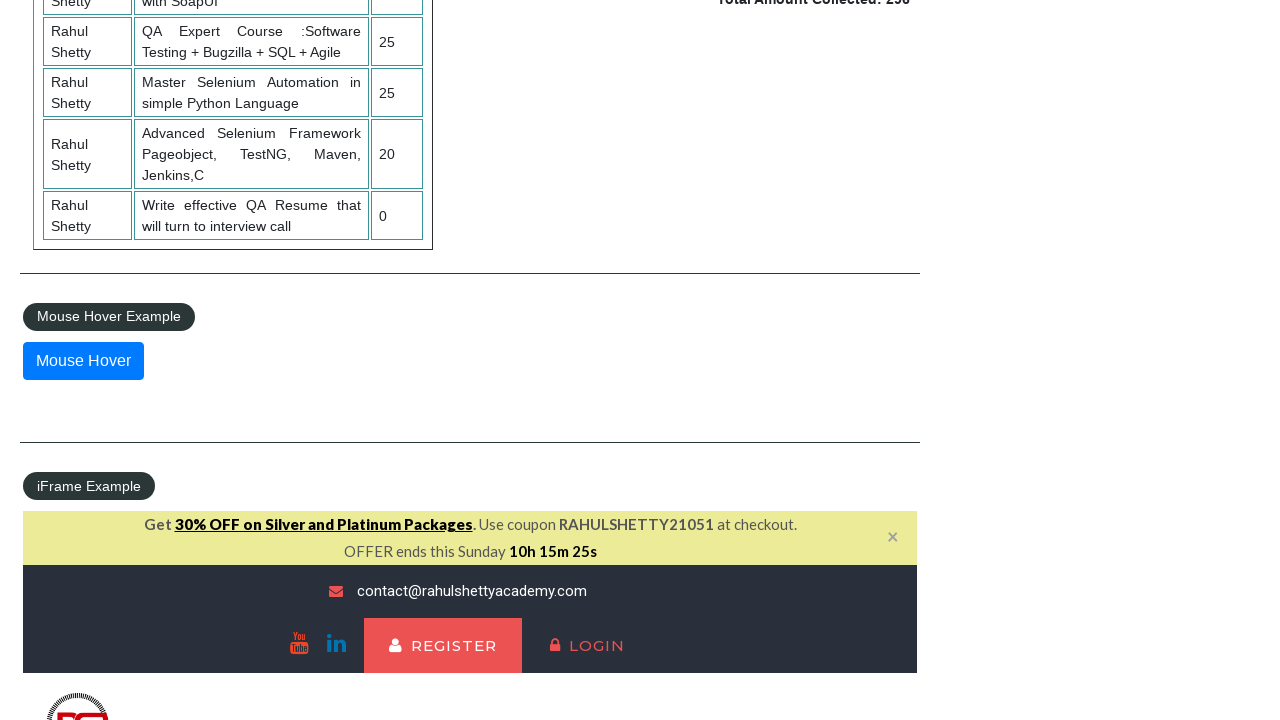